Navigates to the Allbirds e-commerce website and waits for the page to load

Starting URL: https://www.allbirds.com/

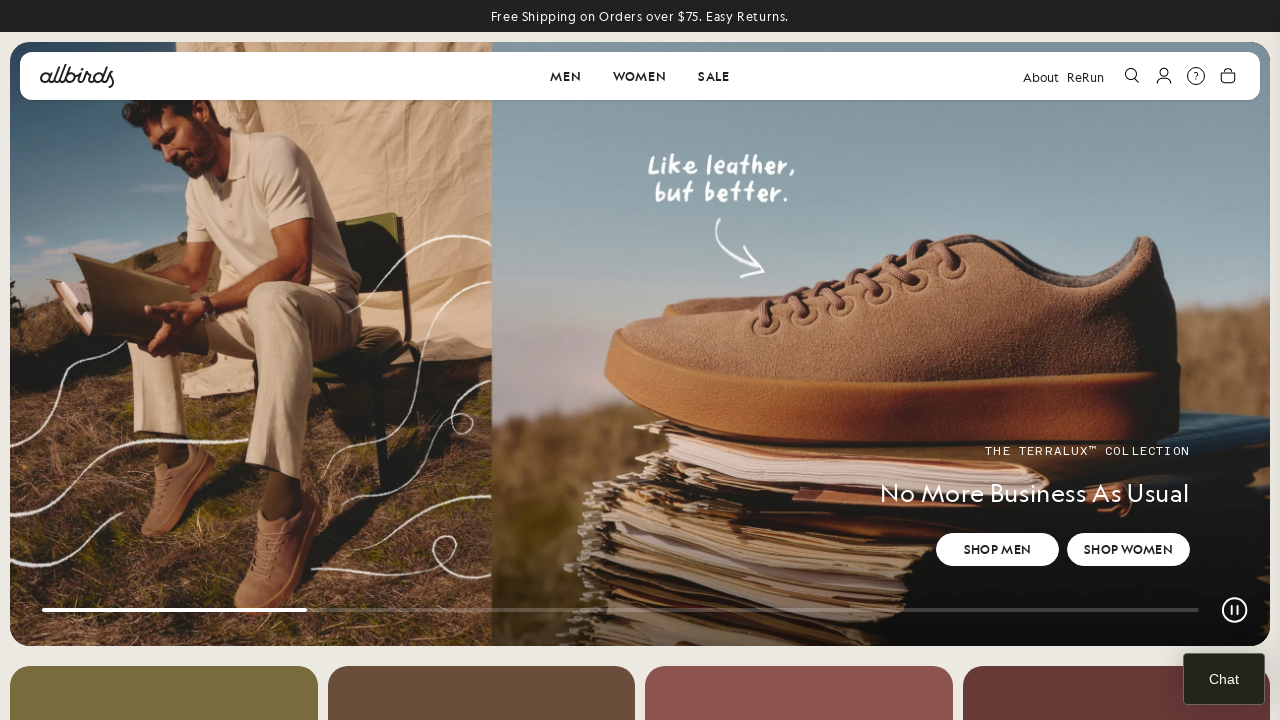

Navigated to Allbirds e-commerce website
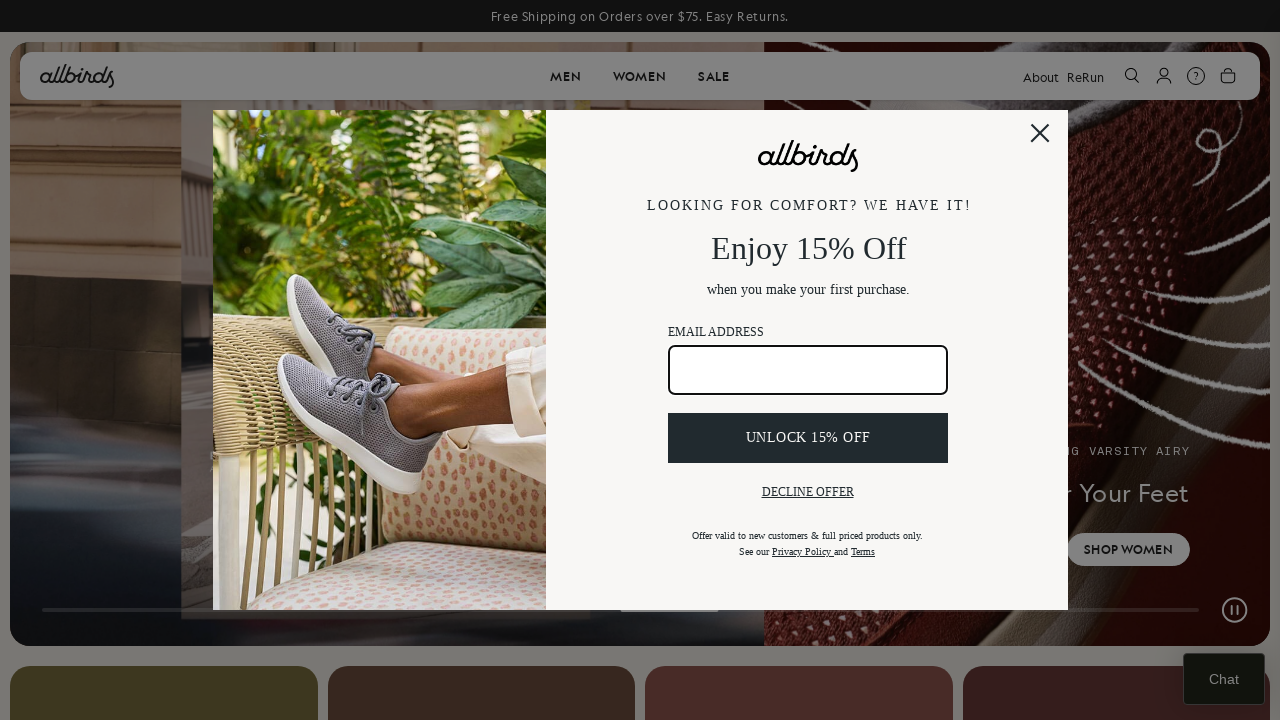

Page DOM content loaded
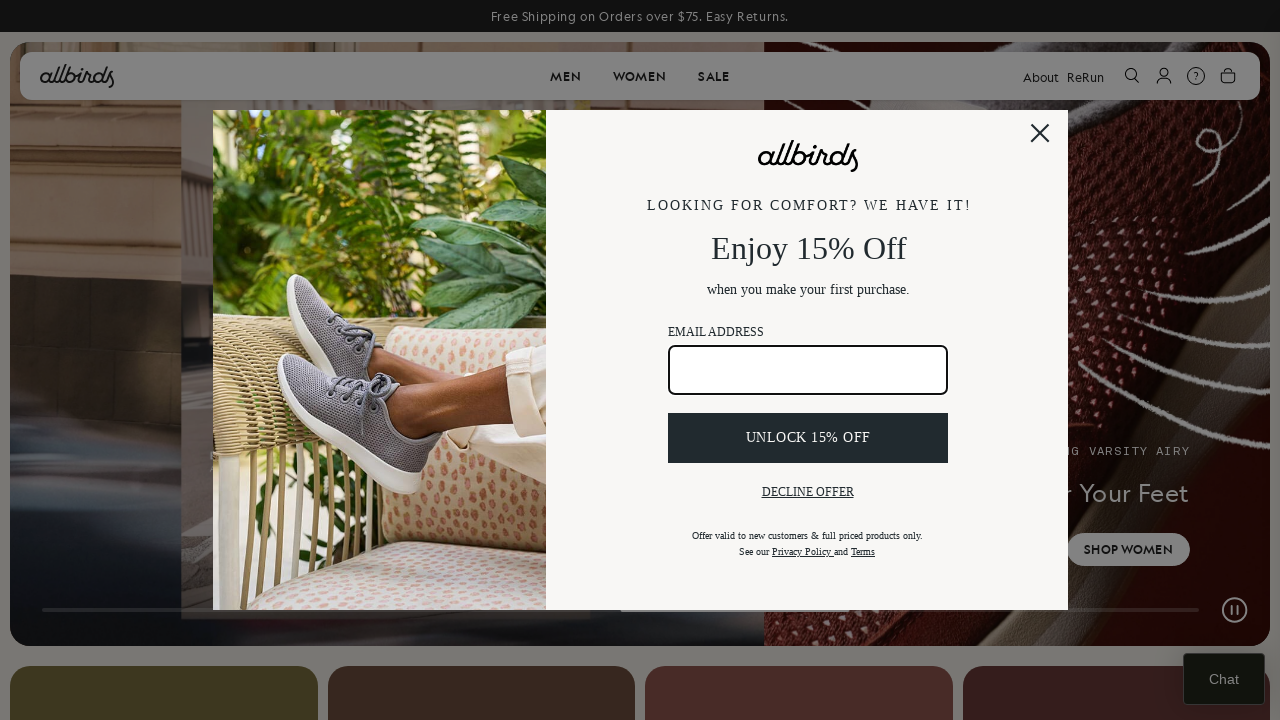

Body element found, page fully loaded
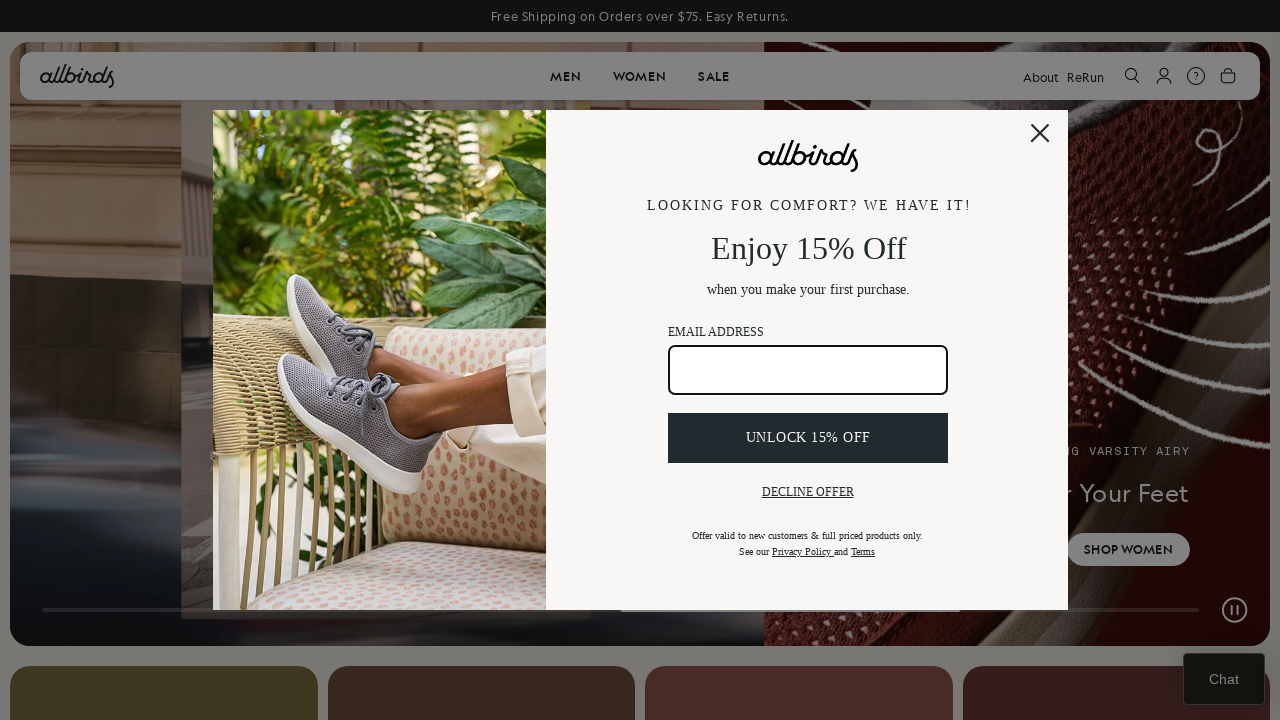

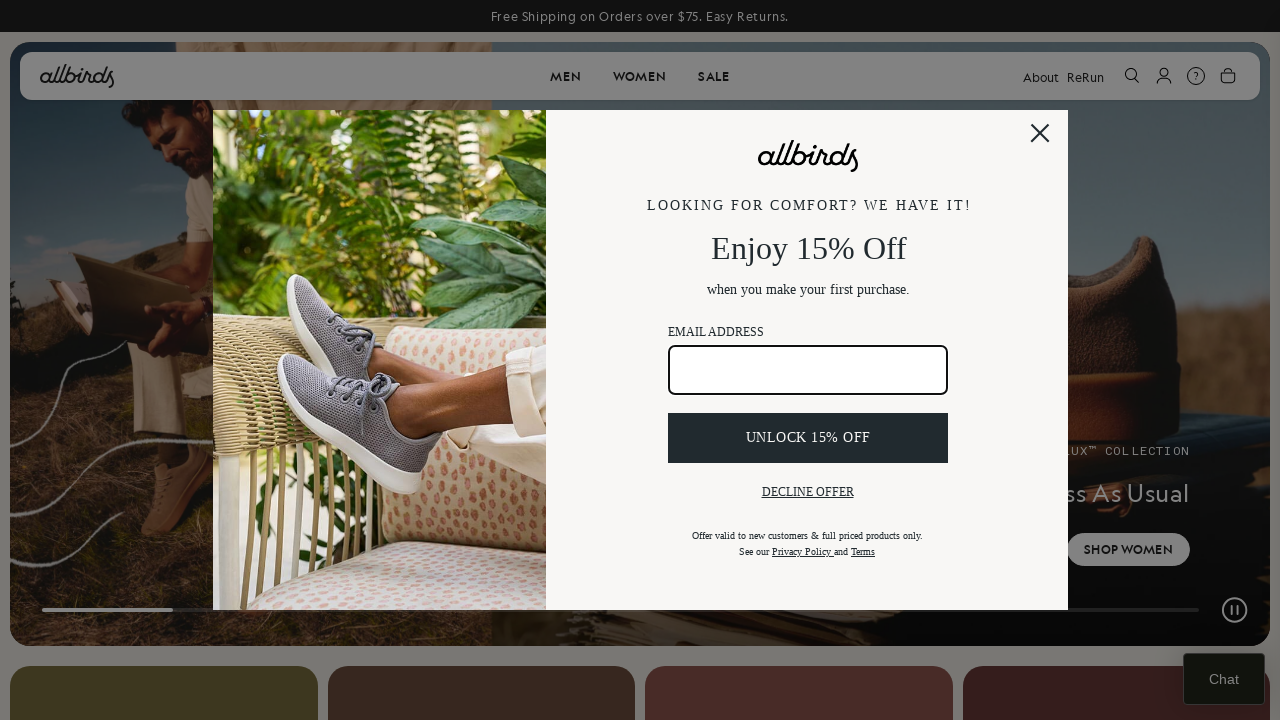